Tests checkbox functionality by ensuring both checkboxes are selected, clicking them only if they are not already checked

Starting URL: https://the-internet.herokuapp.com/checkboxes

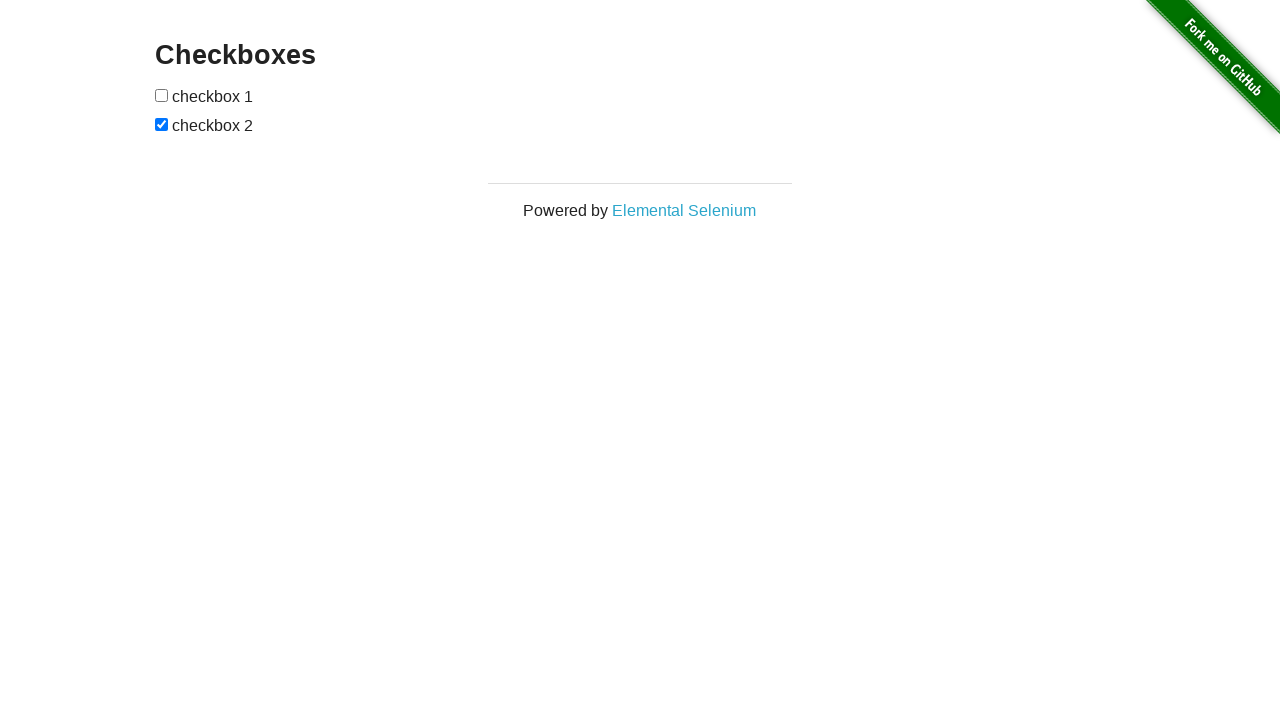

Located first checkbox element
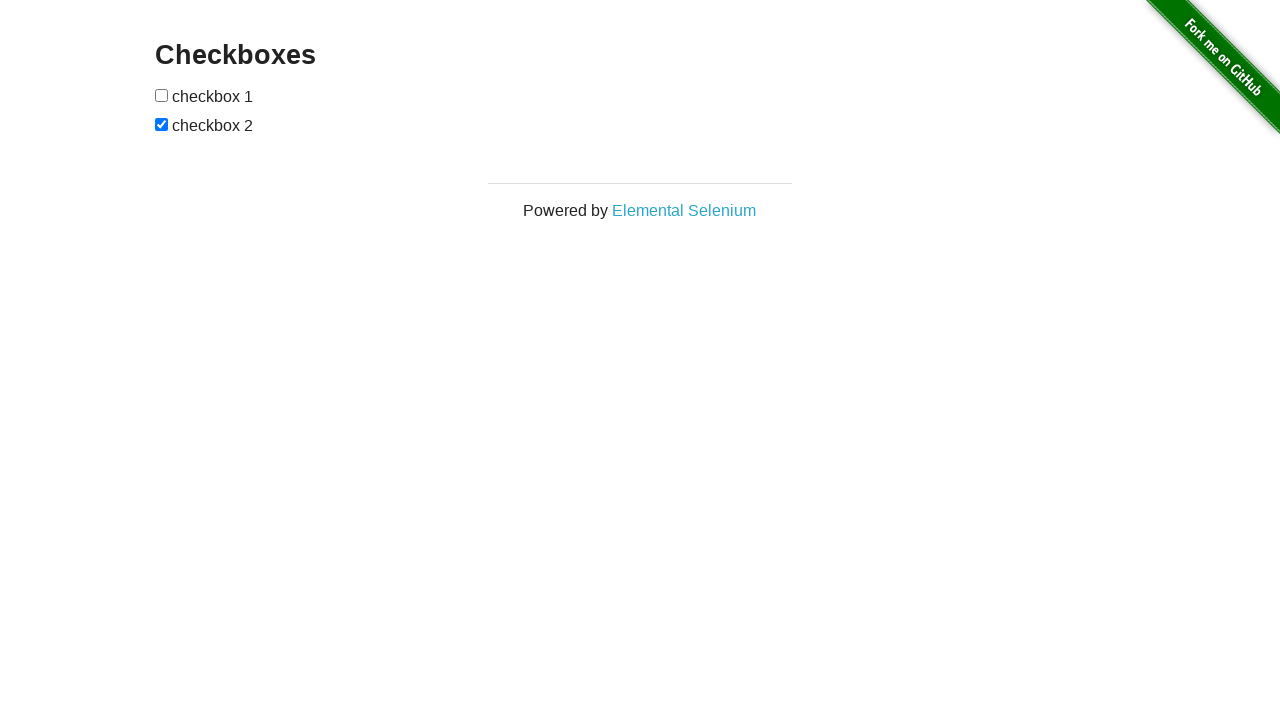

Checked first checkbox - it was not selected at (162, 95) on (//input[@type='checkbox'])[1]
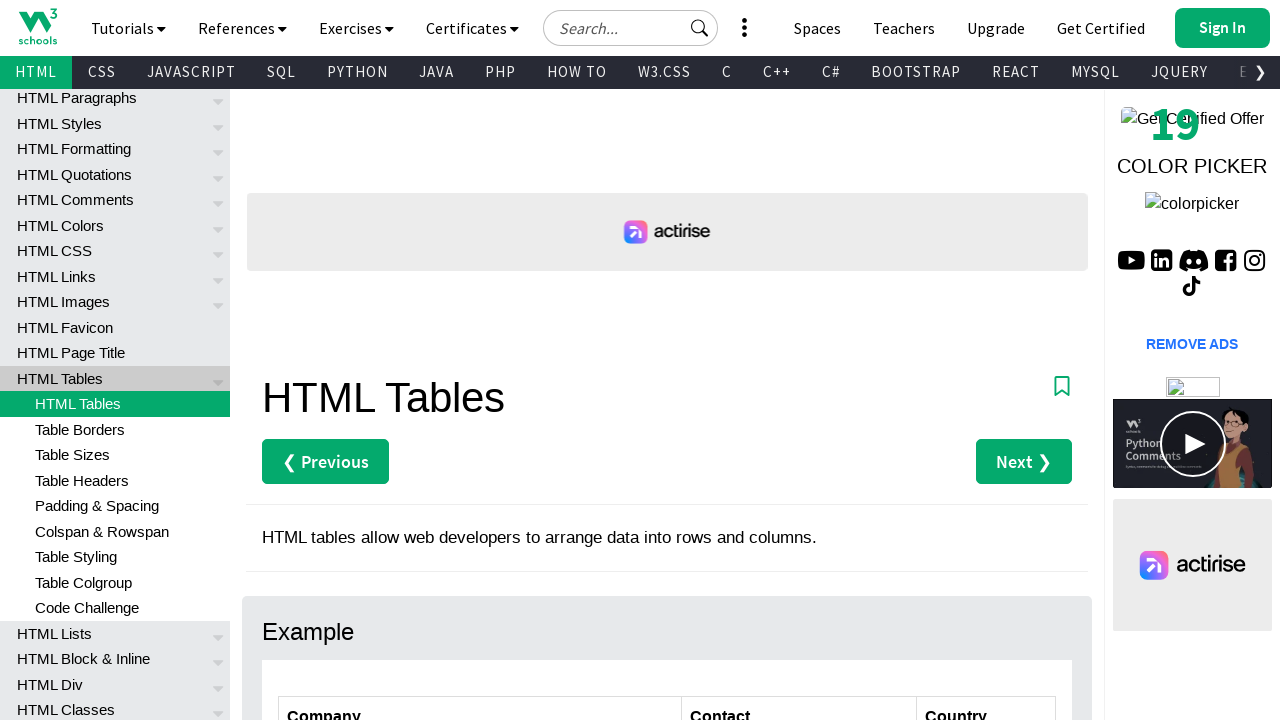

Clicked first checkbox
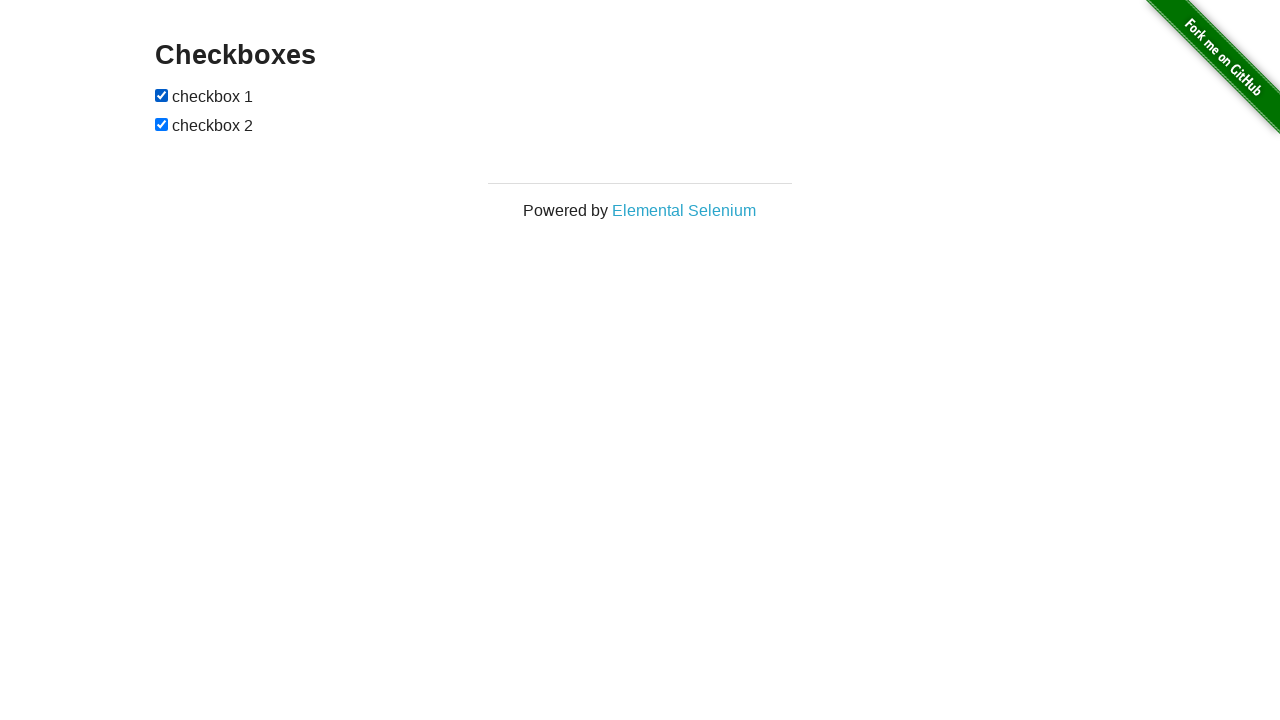

Located second checkbox element
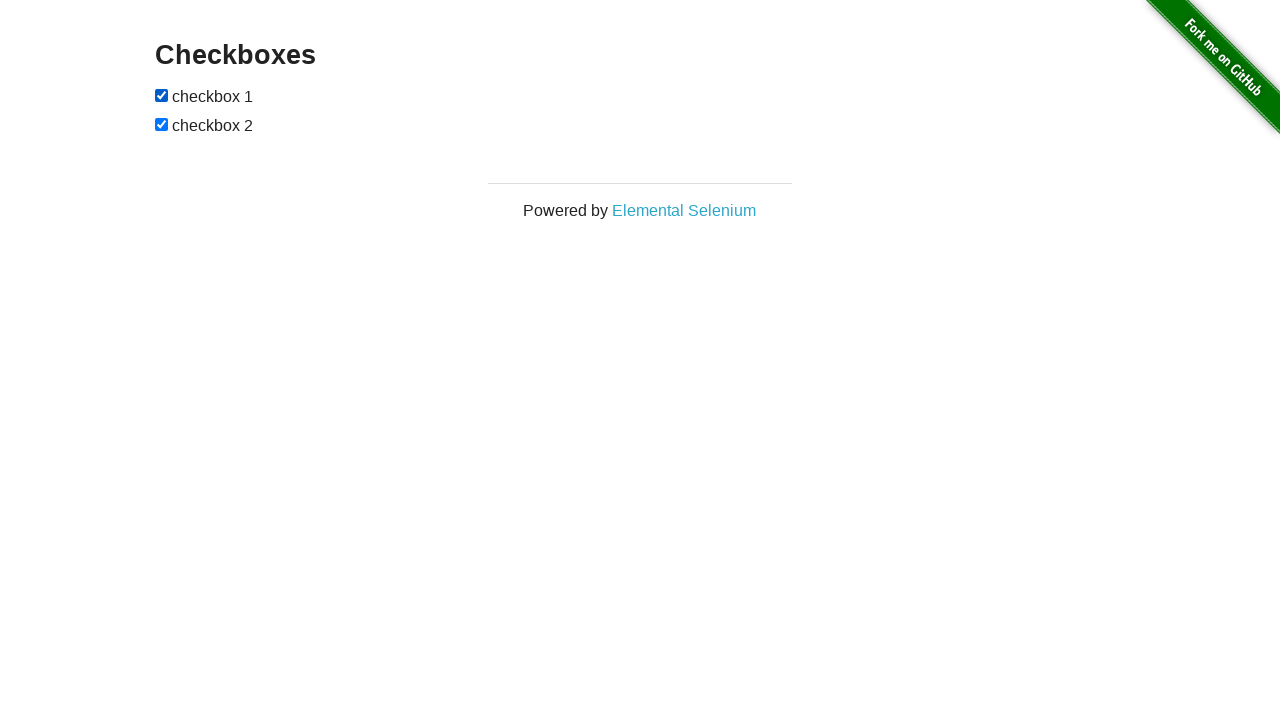

Second checkbox was already checked
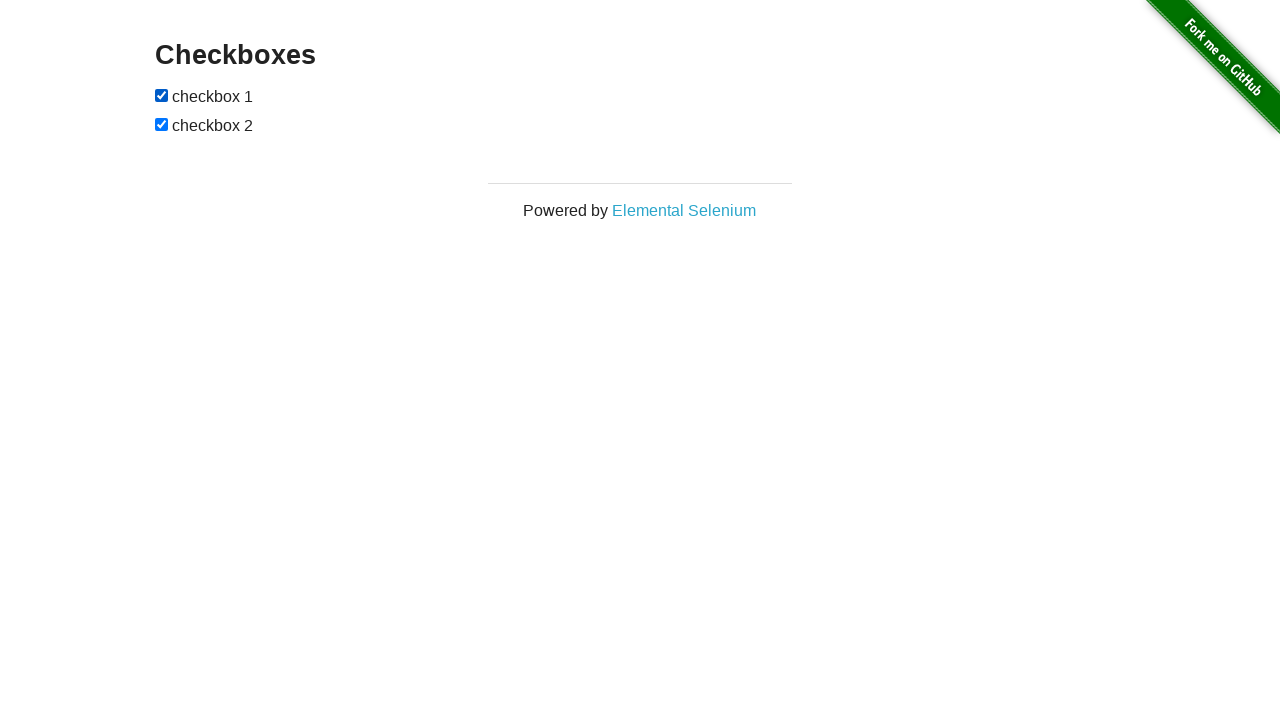

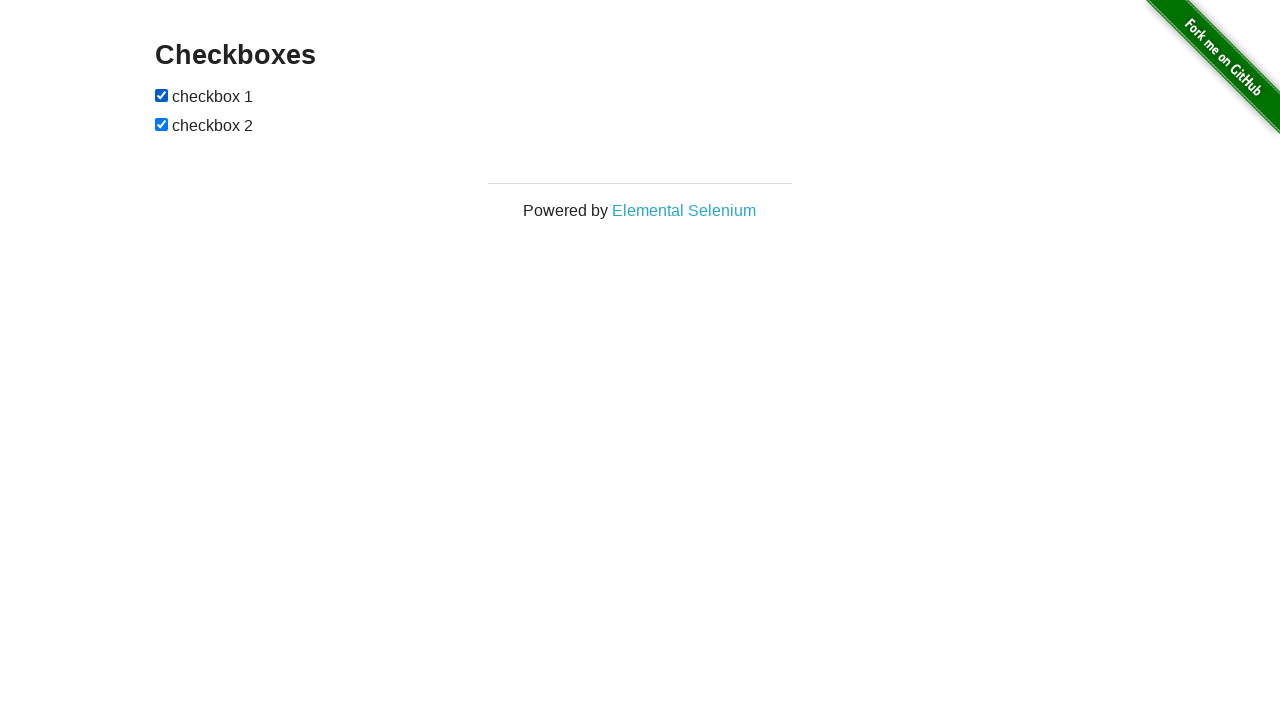